Tests the download functionality for the fourteenth problem set solution (Acids and Bases) by clicking the download button

Starting URL: http://synthesis-workshop.com.s3-website-us-east-1.amazonaws.com/problem-sets

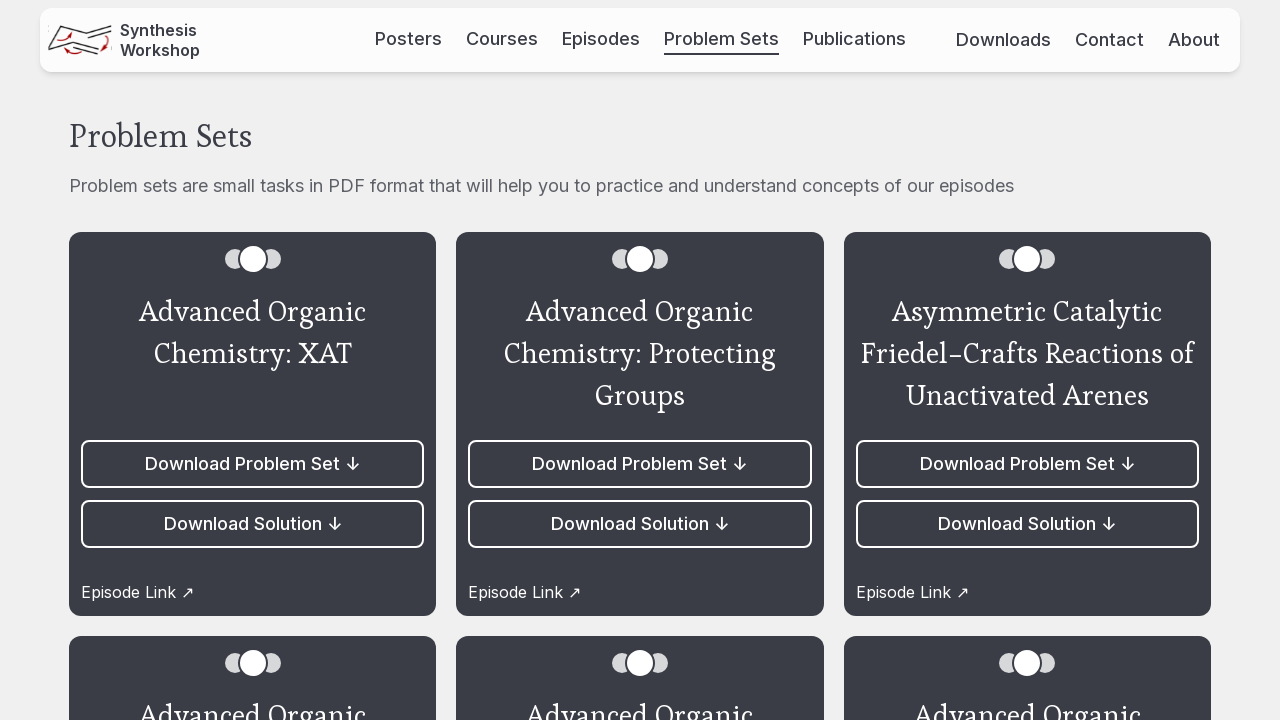

Clicked the download solution button for the Acids and Bases problem set (fourteenth problem set) at (640, 360) on article:nth-of-type(14) > .flex.flex-col.gap-3 > a:nth-of-type(2)
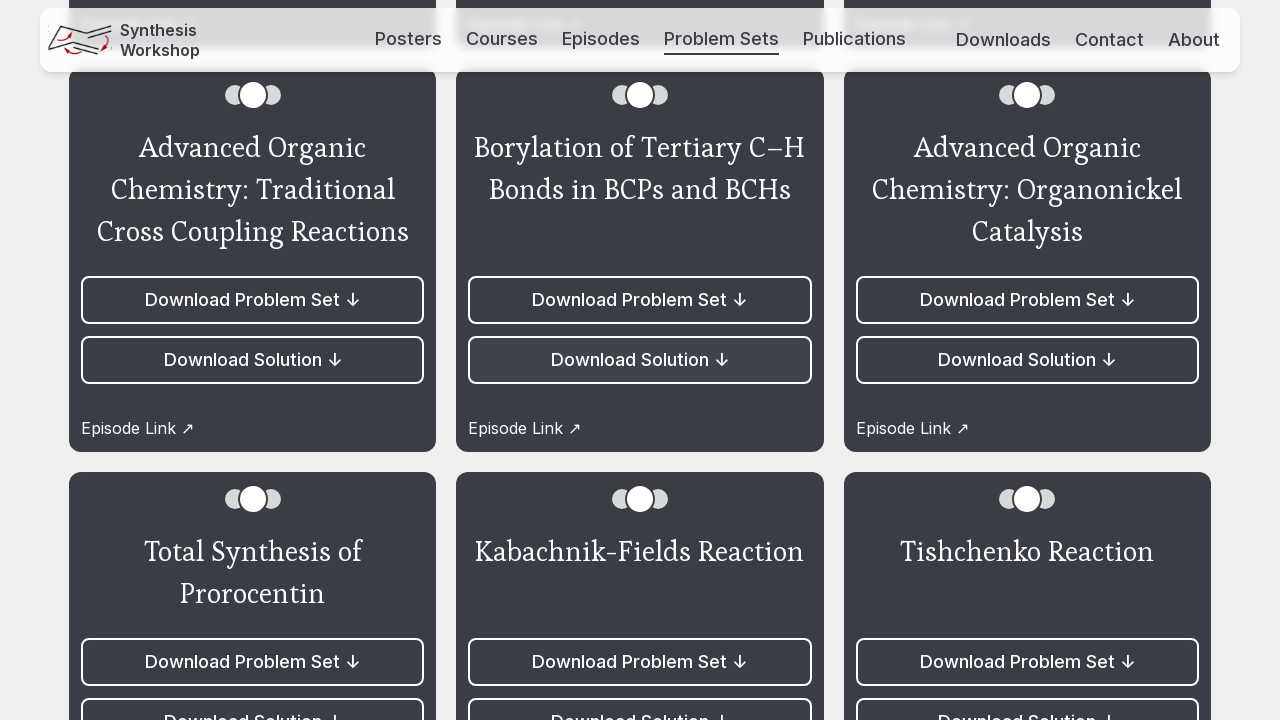

Downloaded the Acids and Bases solution file
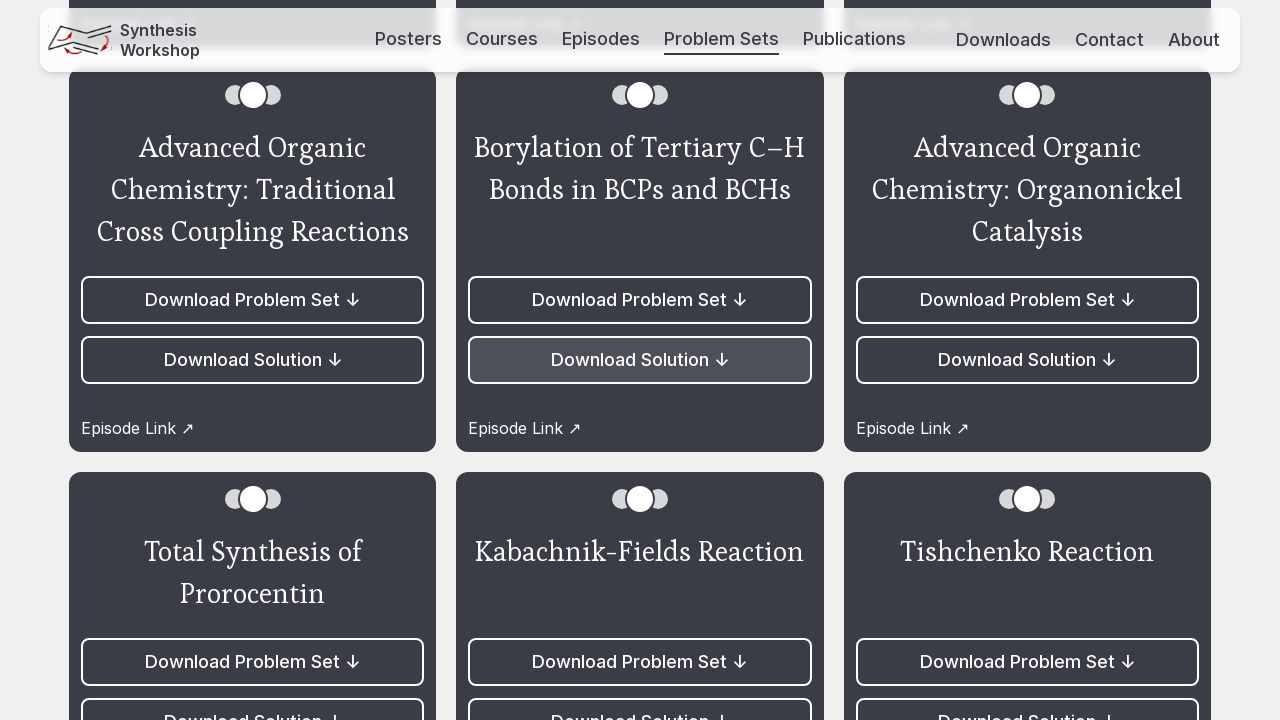

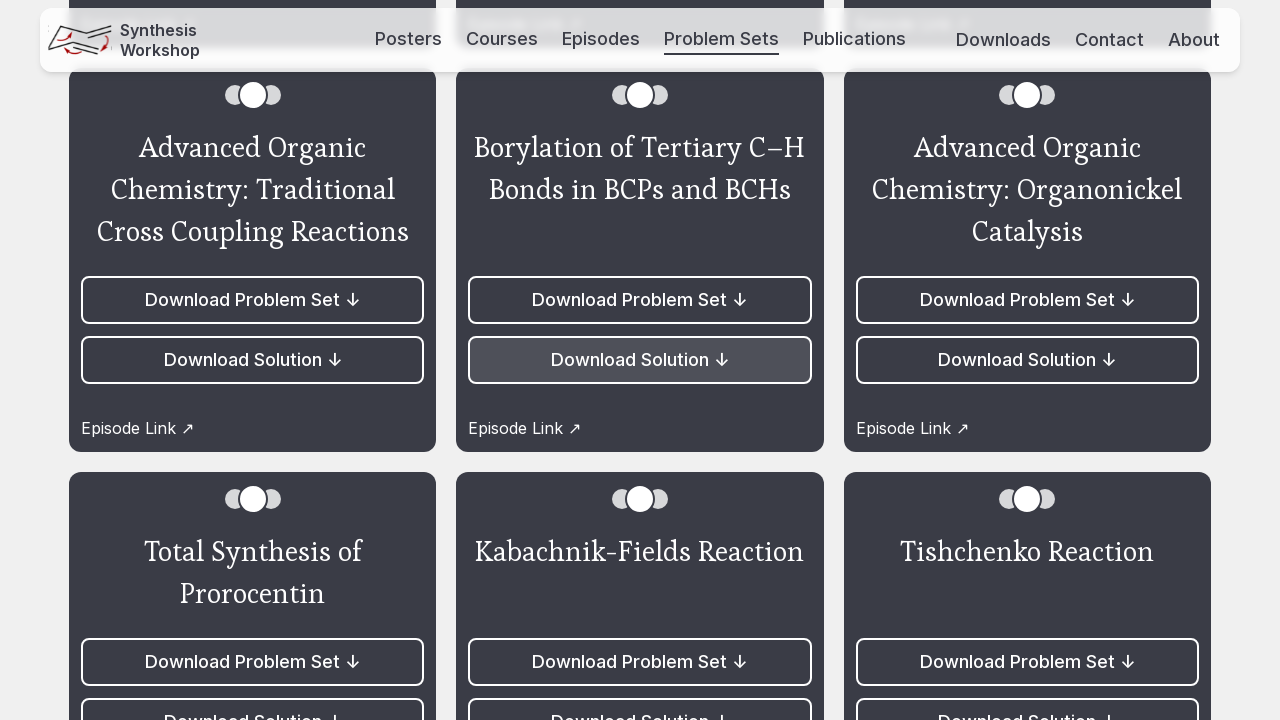